Tests mouse hover functionality by hovering over images and verifying tooltips appear and disappear

Starting URL: https://bonigarcia.dev/selenium-webdriver-java/mouse-over.html

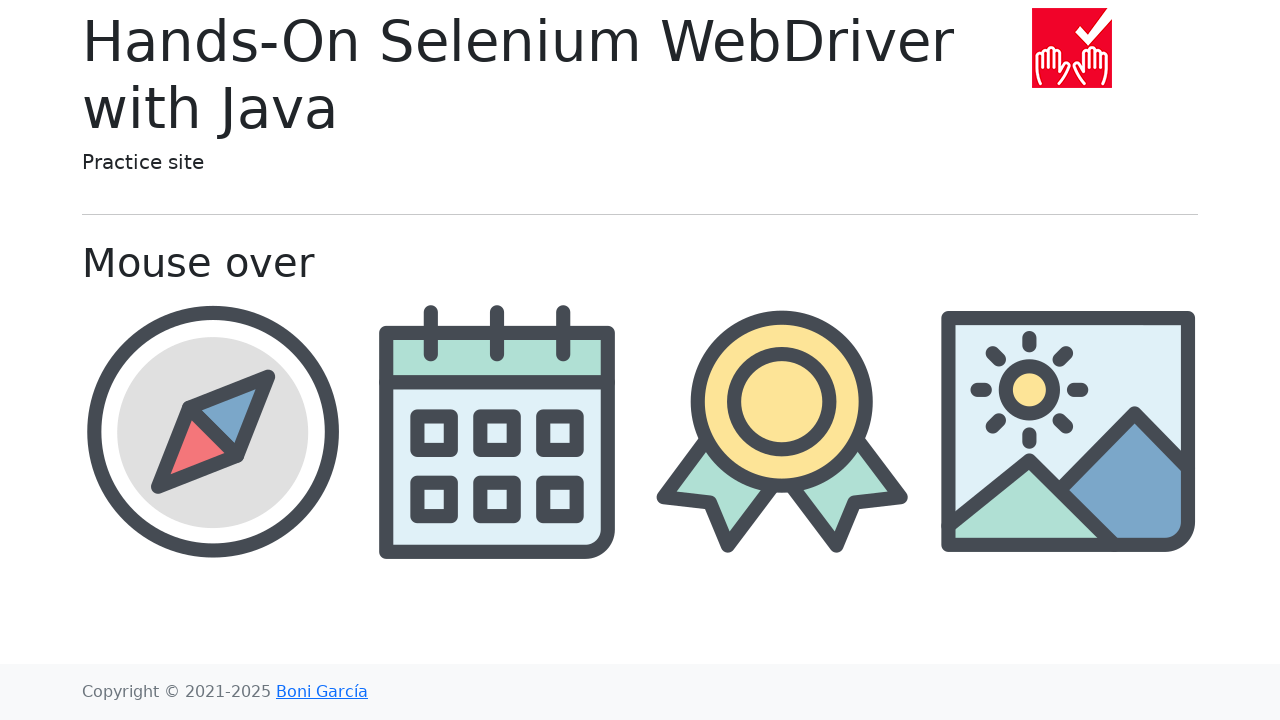

Navigated to mouse-over test page
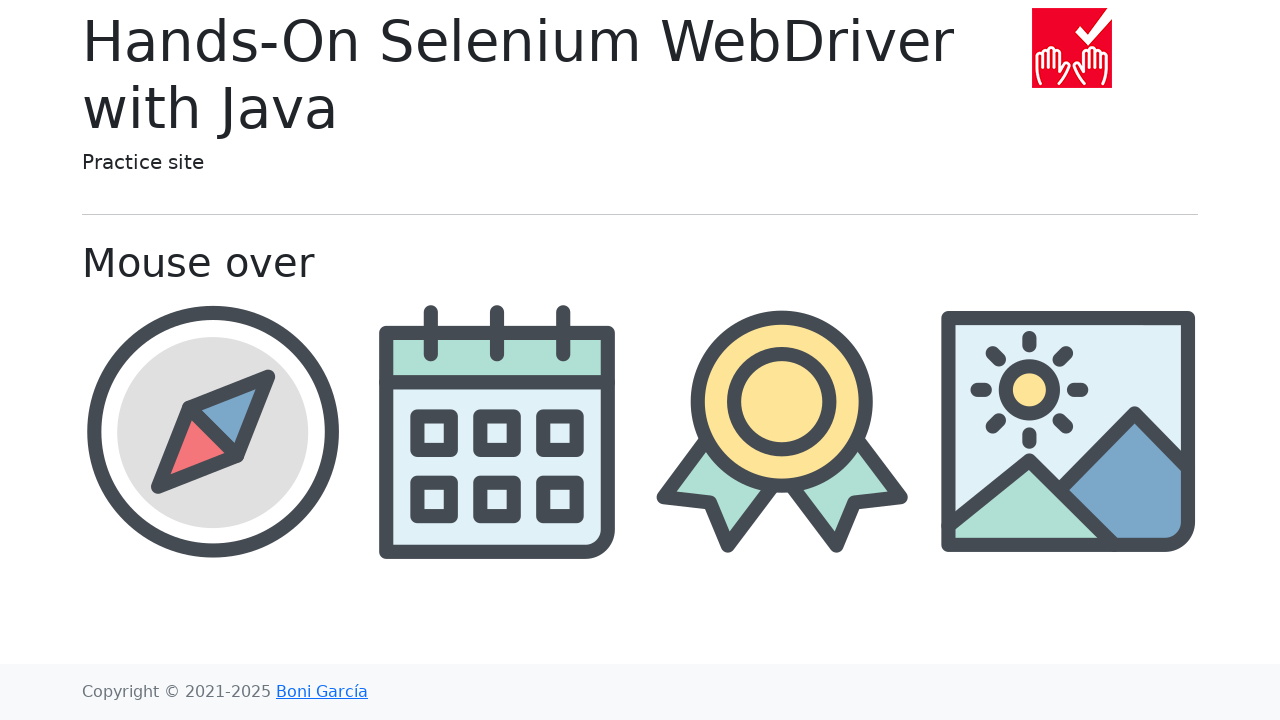

Located escape element (h5) for moving mouse away
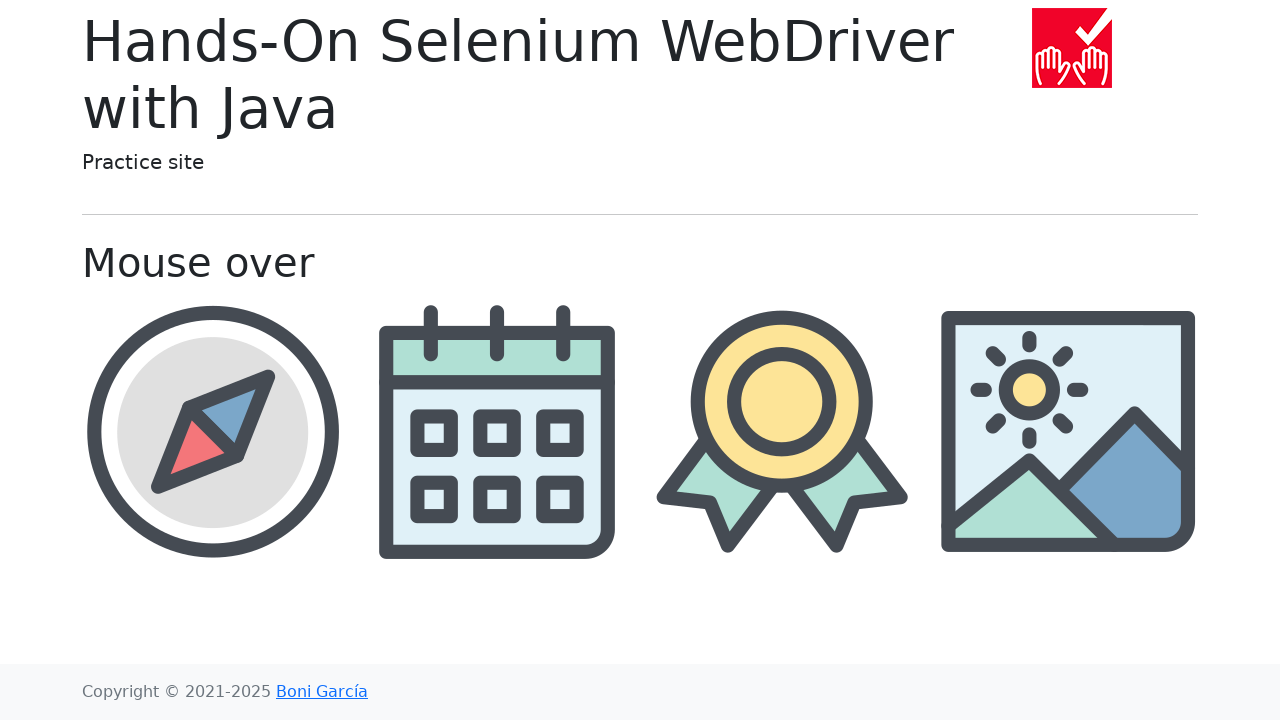

Hovered over compass image at (212, 431) on xpath=//img[@src='img/compass.png']
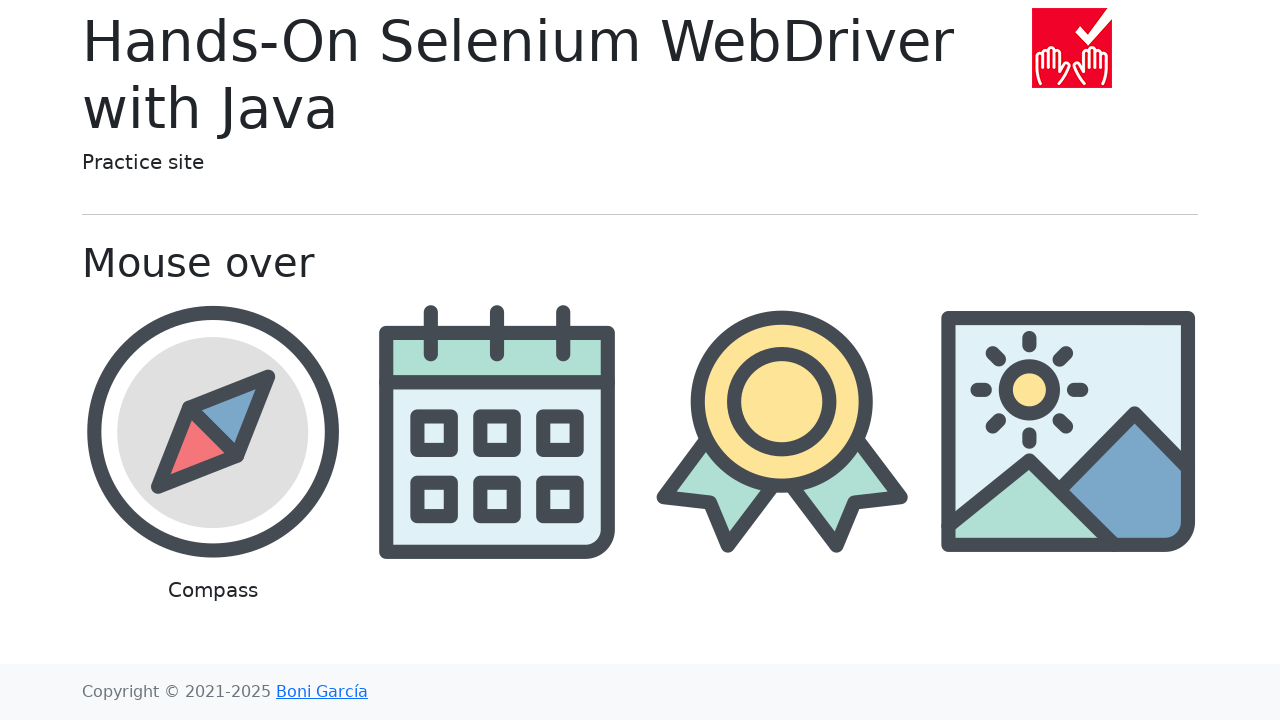

Compass tooltip appeared
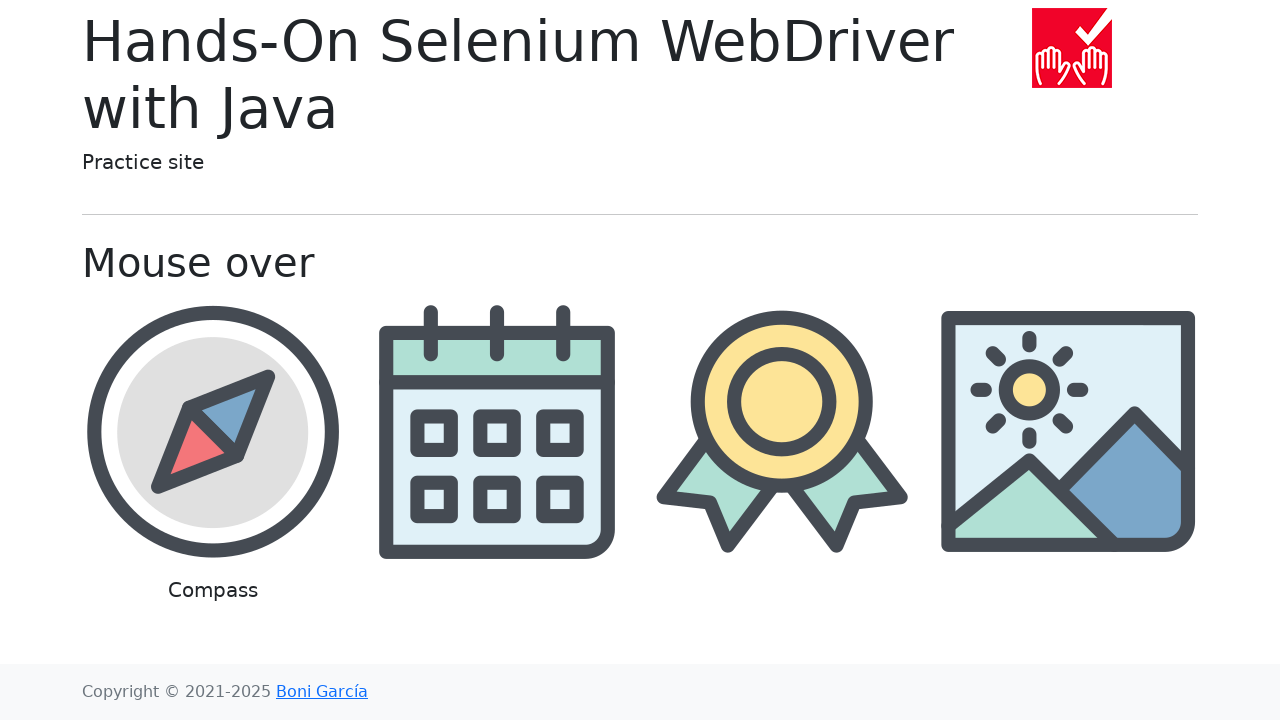

Moved mouse away from compass image at (545, 162) on h5
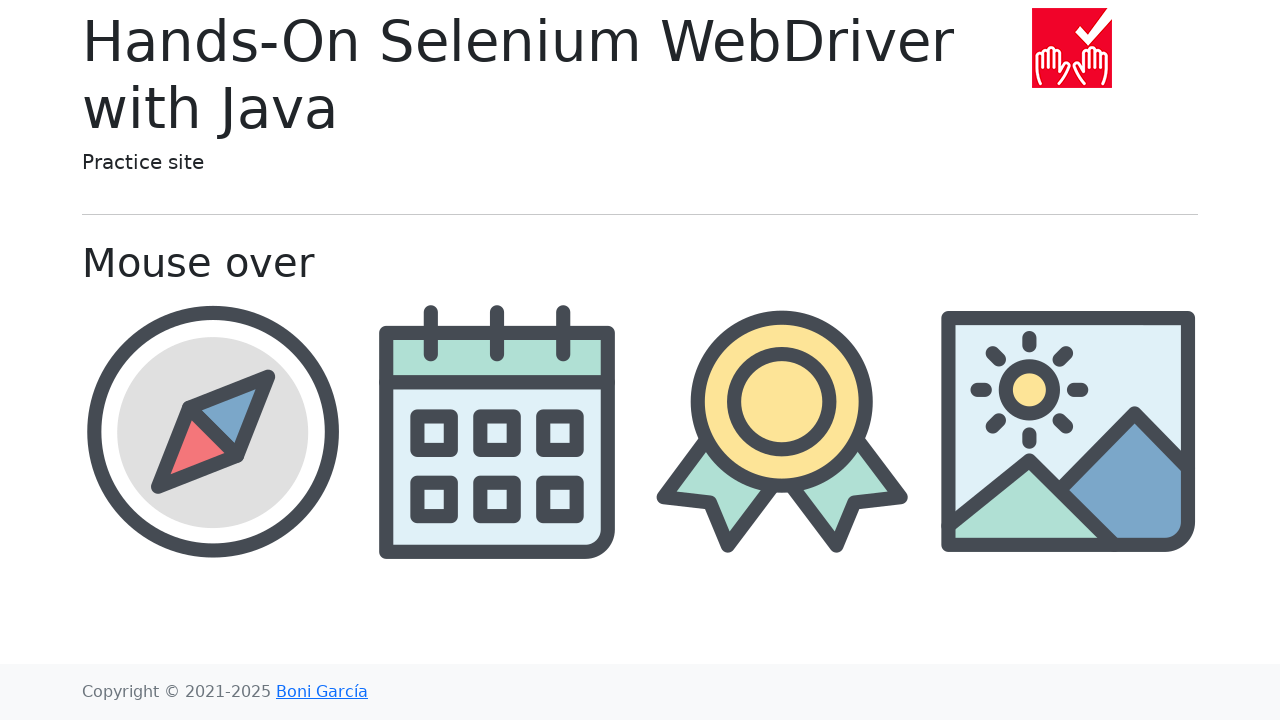

Hovered over calendar image at (498, 431) on xpath=//img[@src='img/calendar.png']
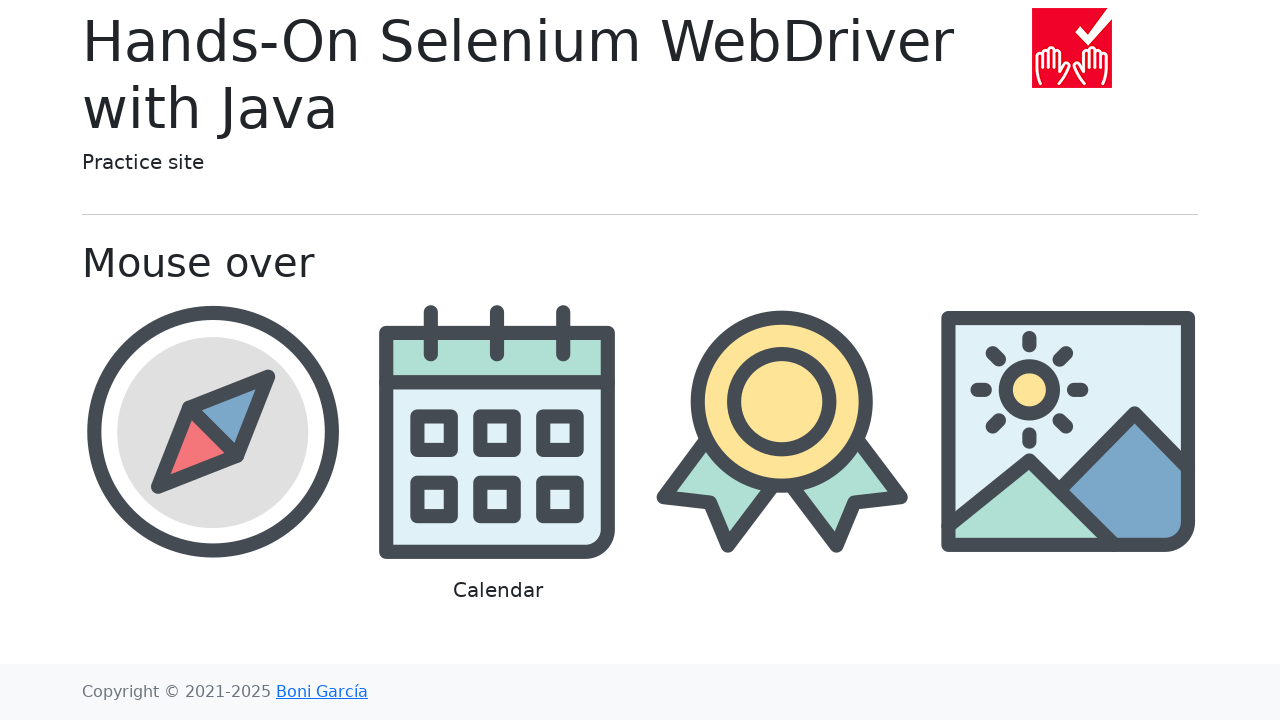

Calendar tooltip appeared
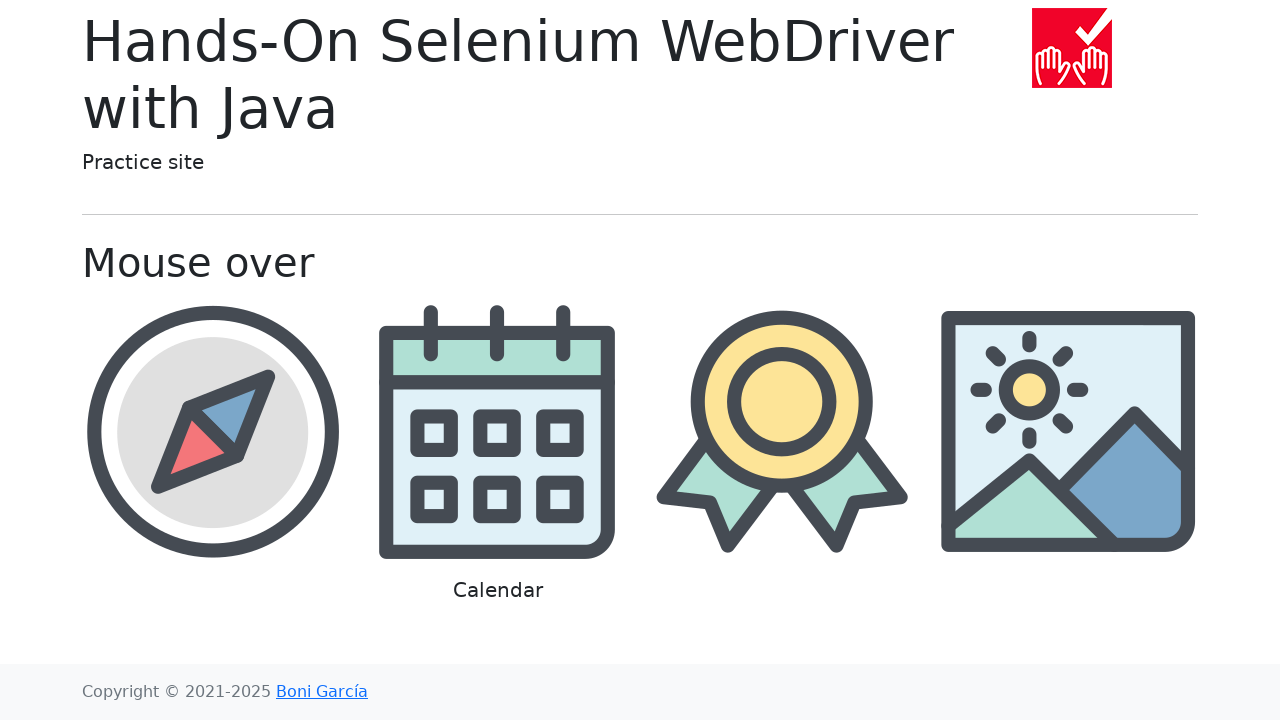

Moved mouse away from calendar image at (545, 162) on h5
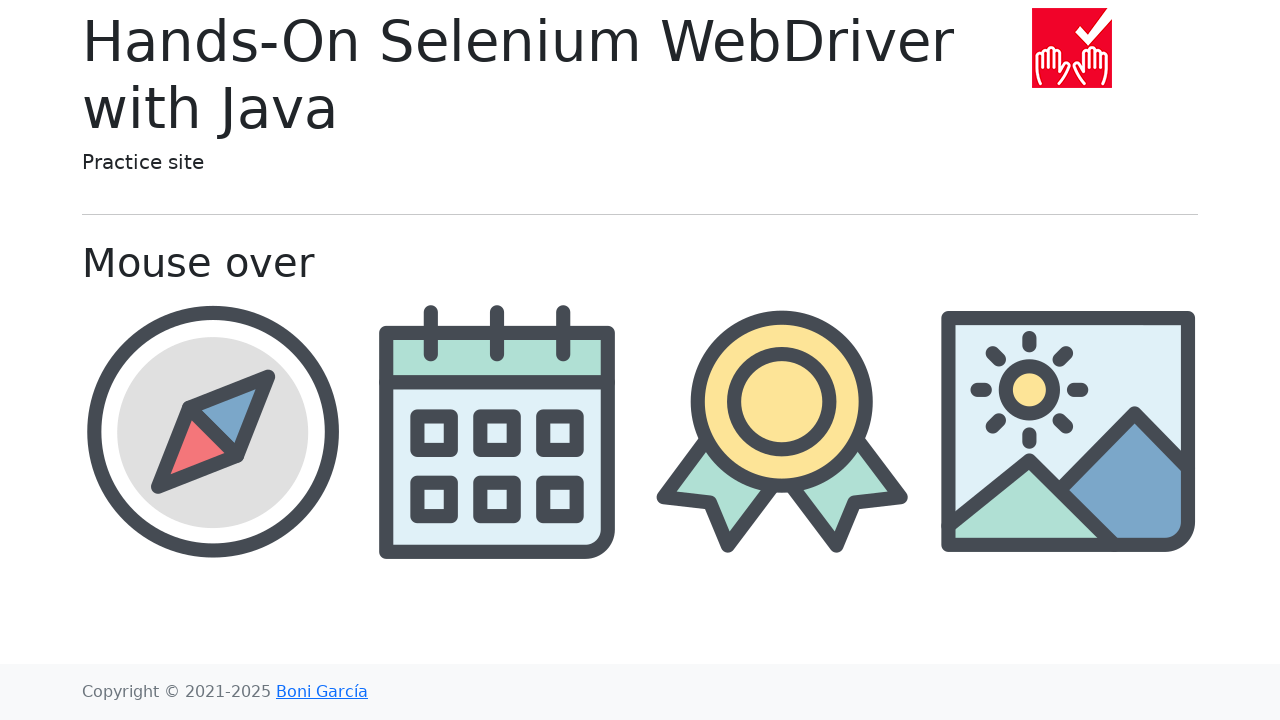

Hovered over award image at (782, 431) on xpath=//img[@src='img/award.png']
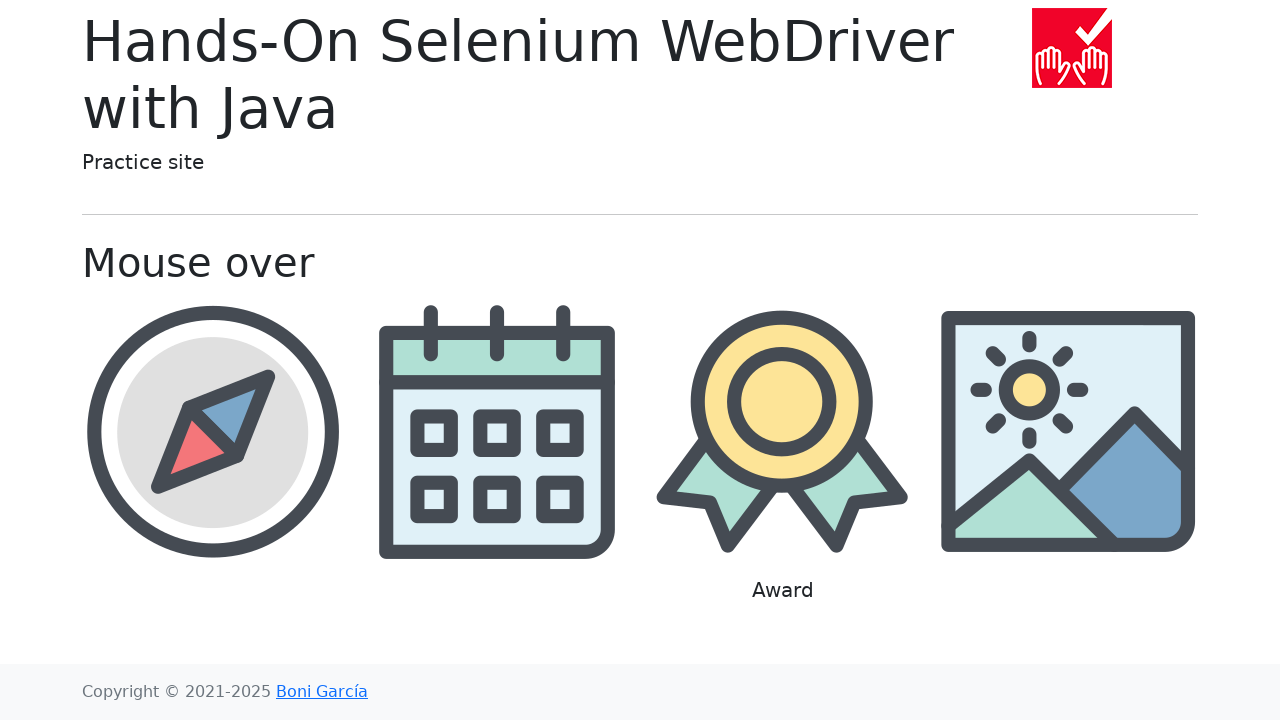

Award tooltip appeared
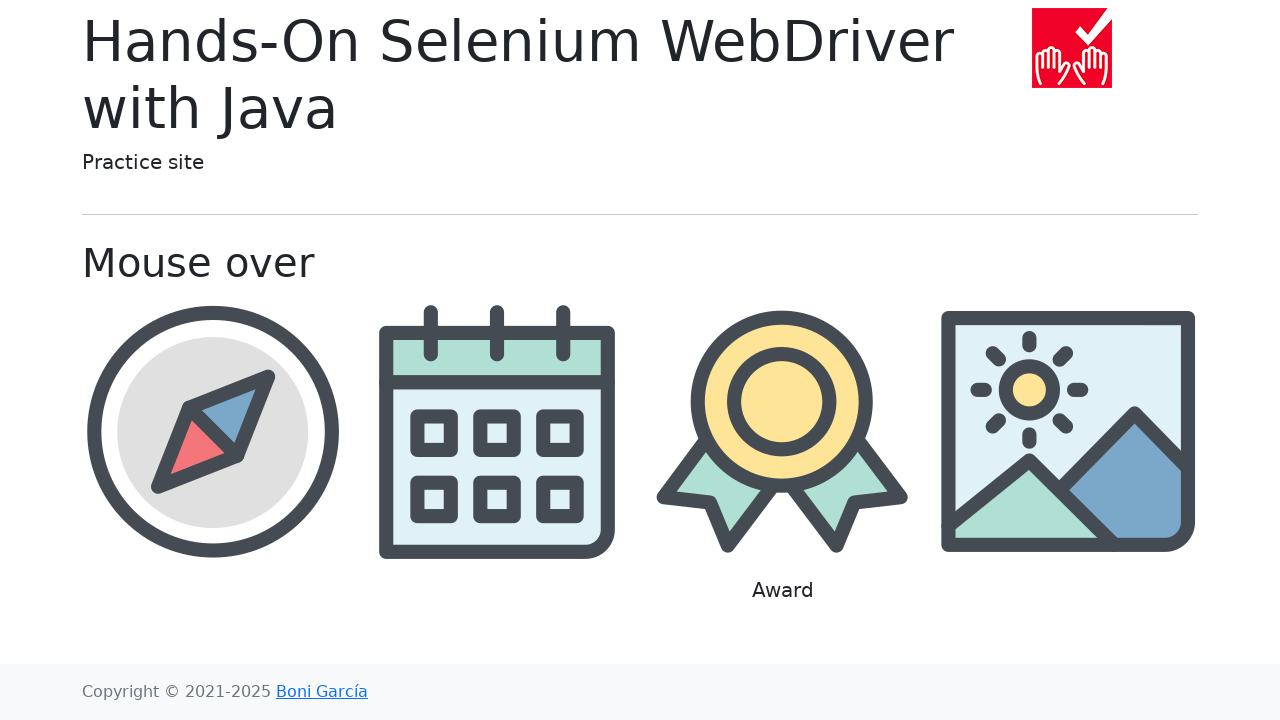

Moved mouse away from award image at (545, 162) on h5
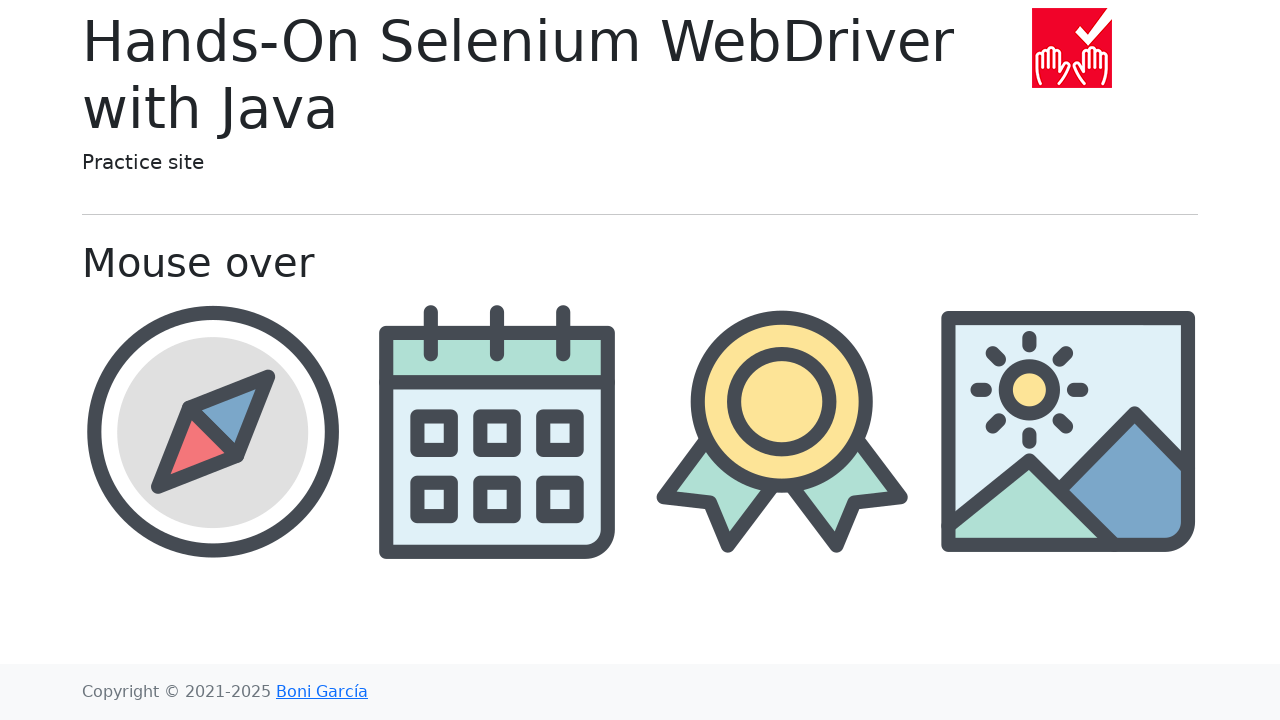

Hovered over landscape image at (1068, 431) on xpath=//img[@src='img/landscape.png']
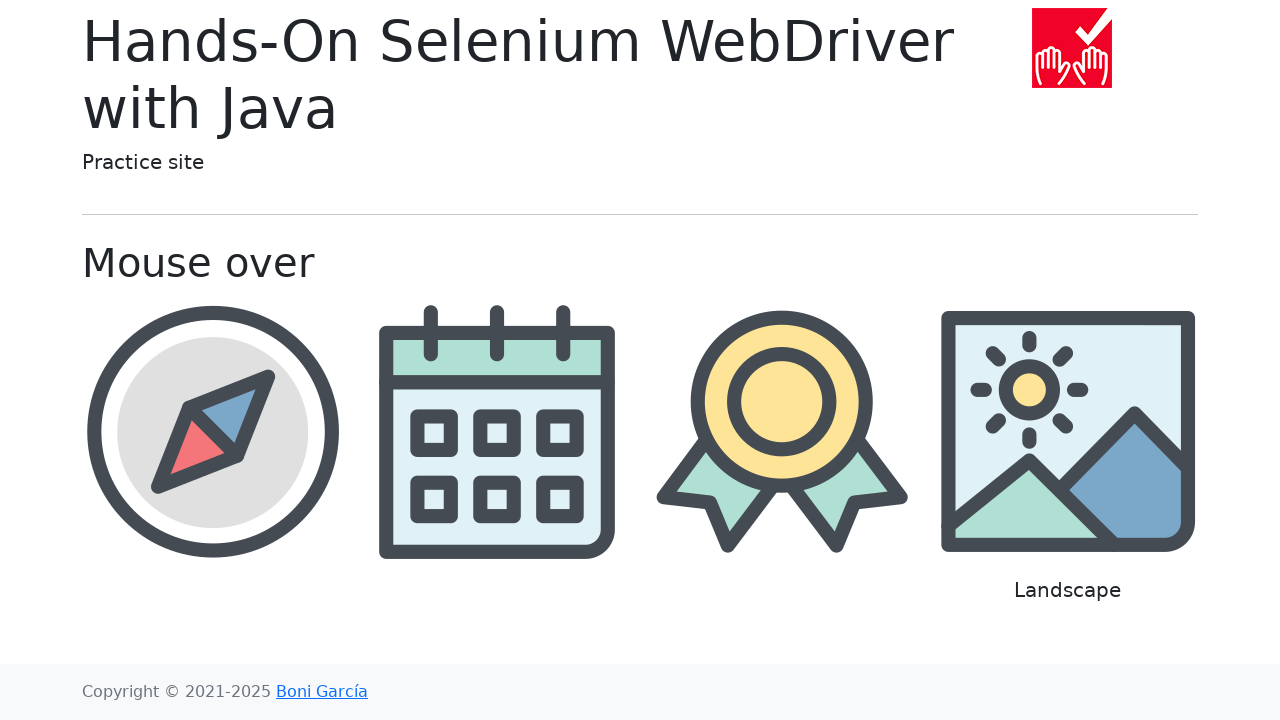

Landscape tooltip appeared
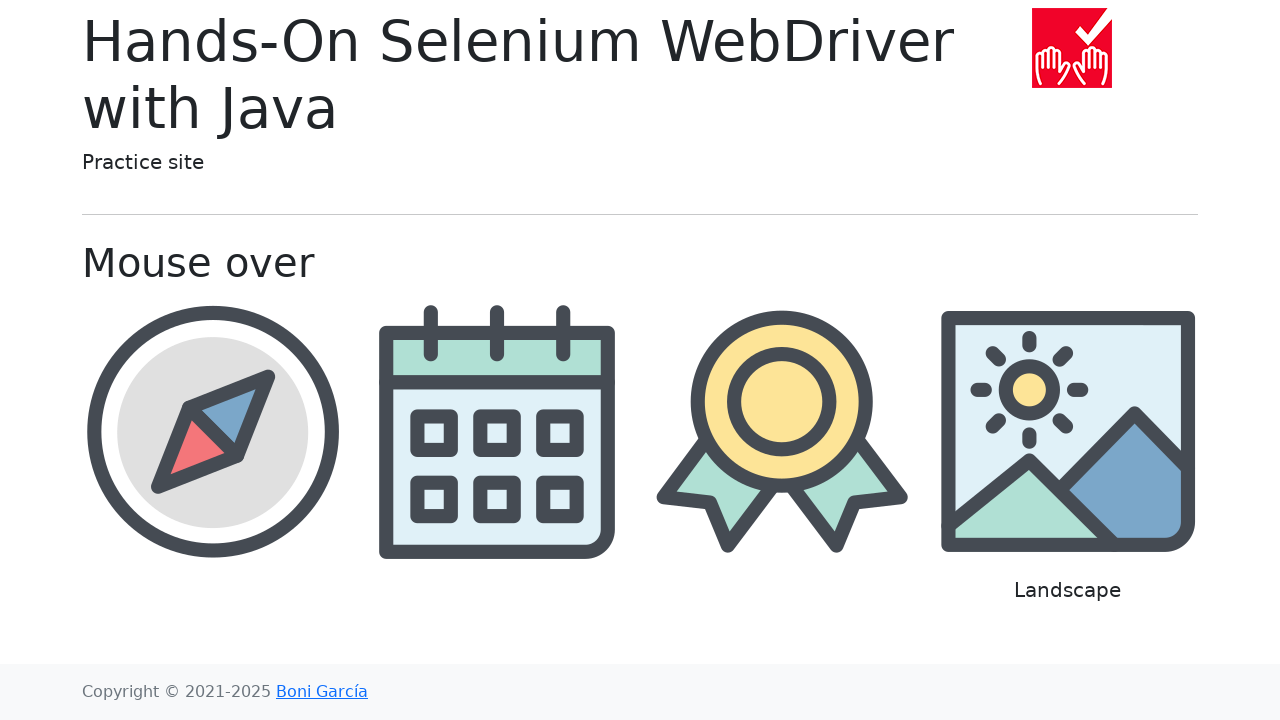

Moved mouse away from landscape image at (545, 162) on h5
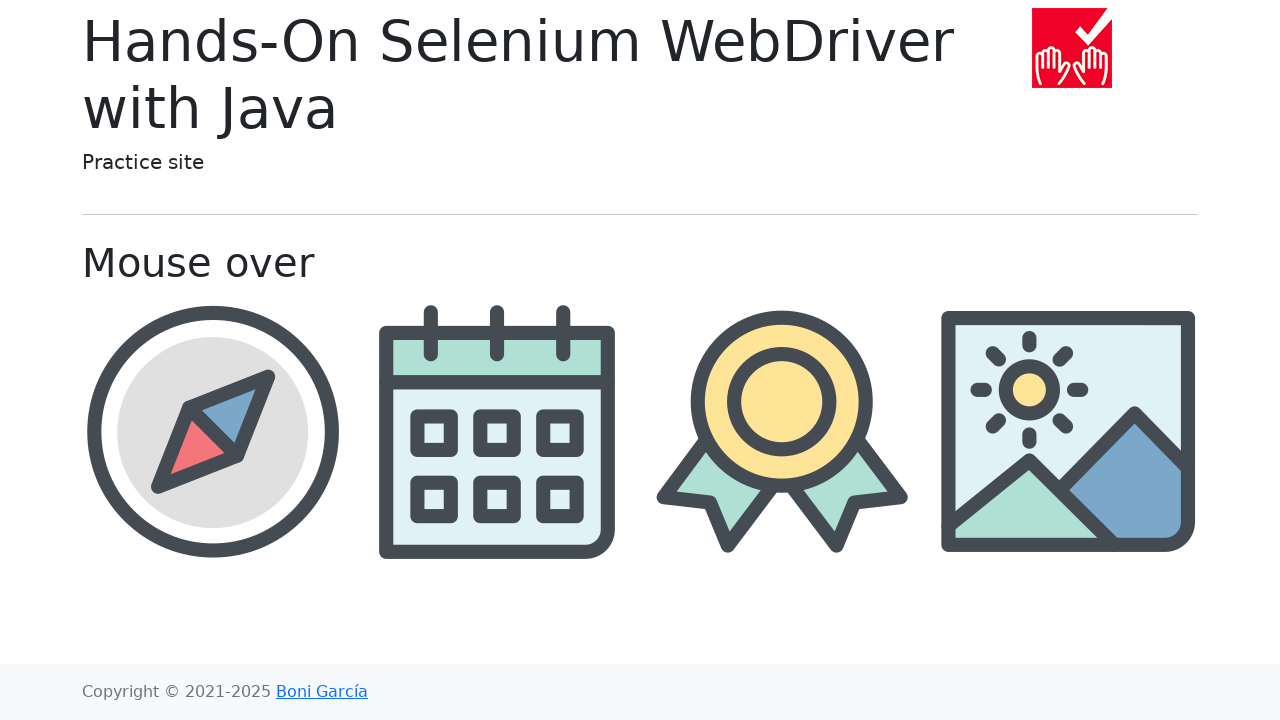

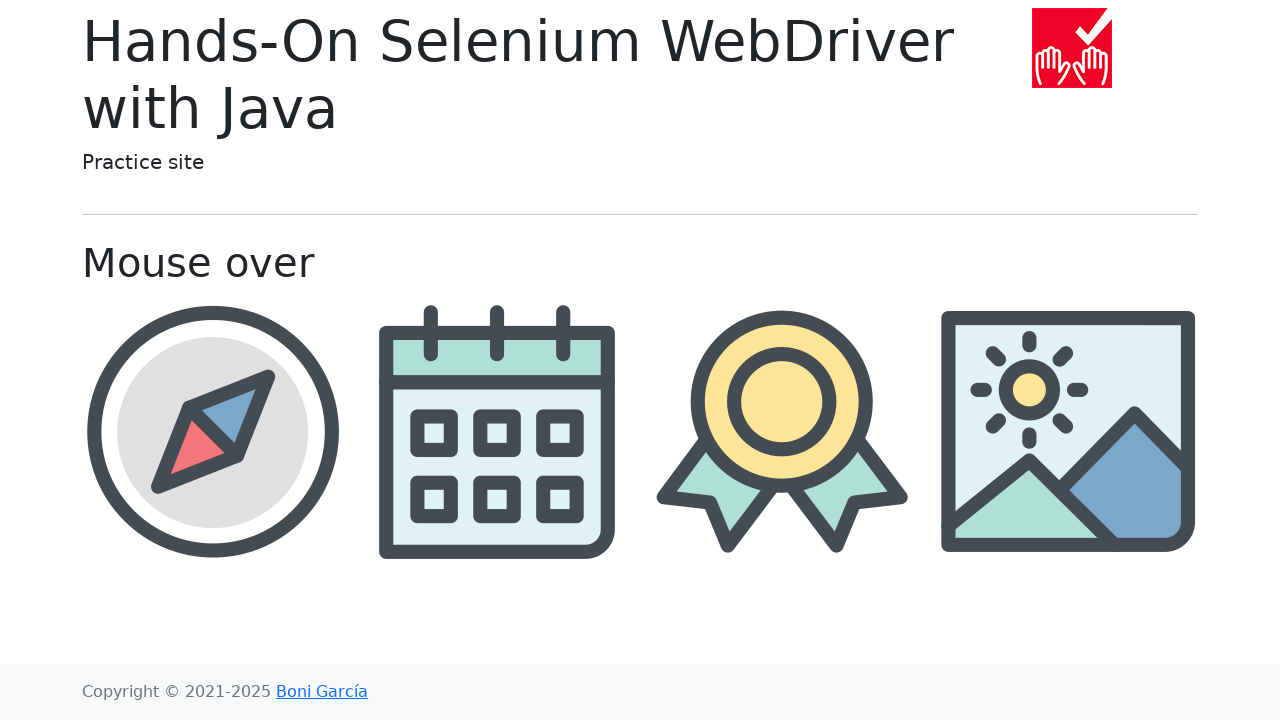